Navigates to the login page of the Heroku test application and clicks on the "Elemental Selenium" link at the bottom of the page

Starting URL: https://the-internet.herokuapp.com/login

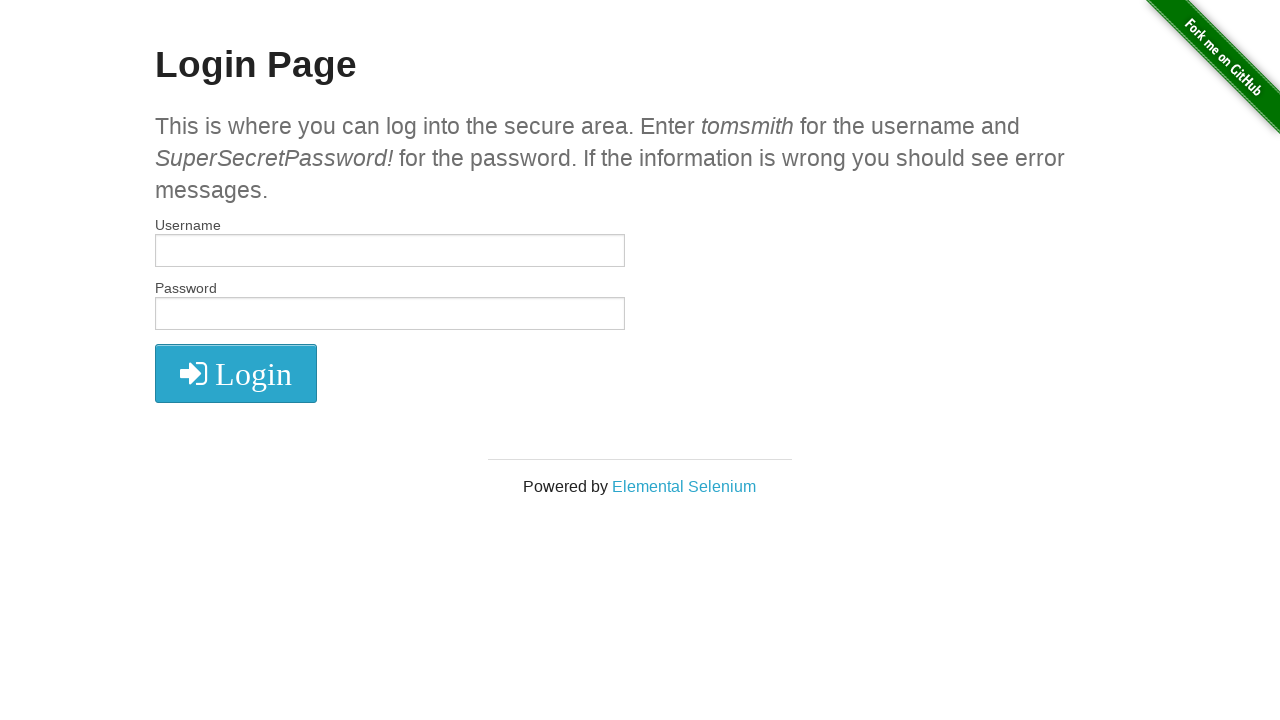

Navigated to Heroku login page
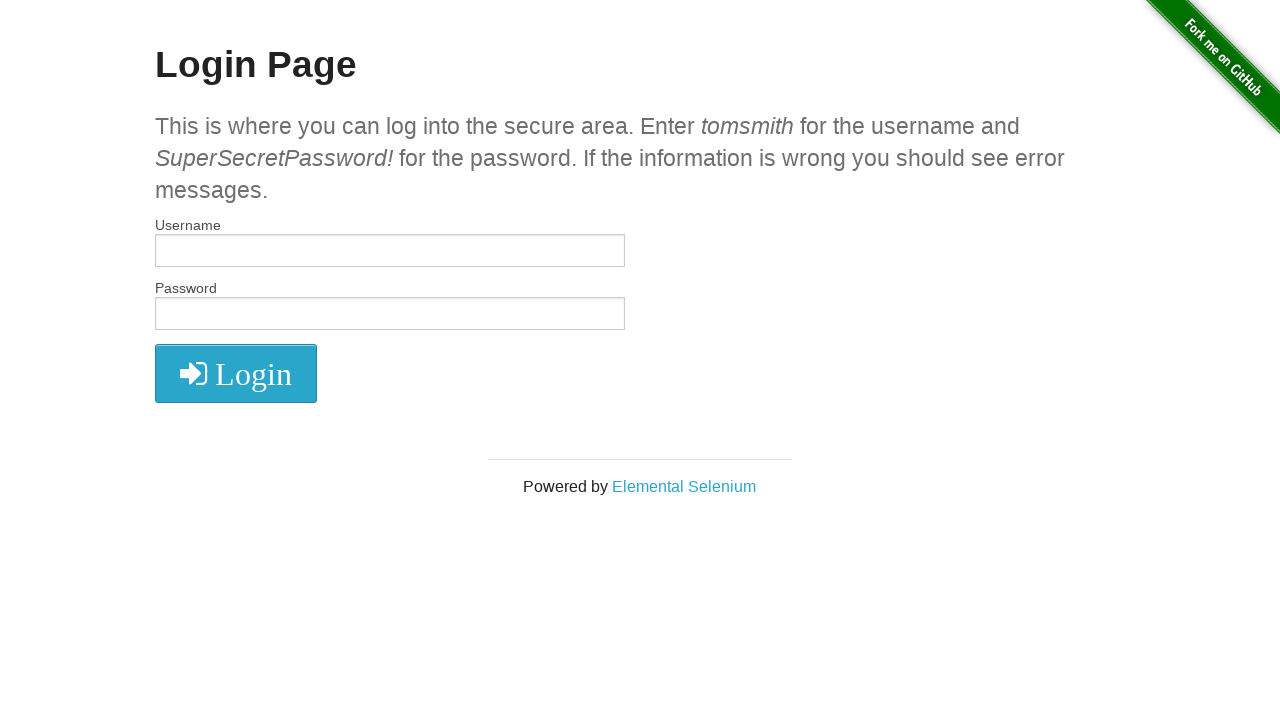

Clicked on the 'Elemental Selenium' link at the bottom of the page at (684, 486) on a:has-text('Elem')
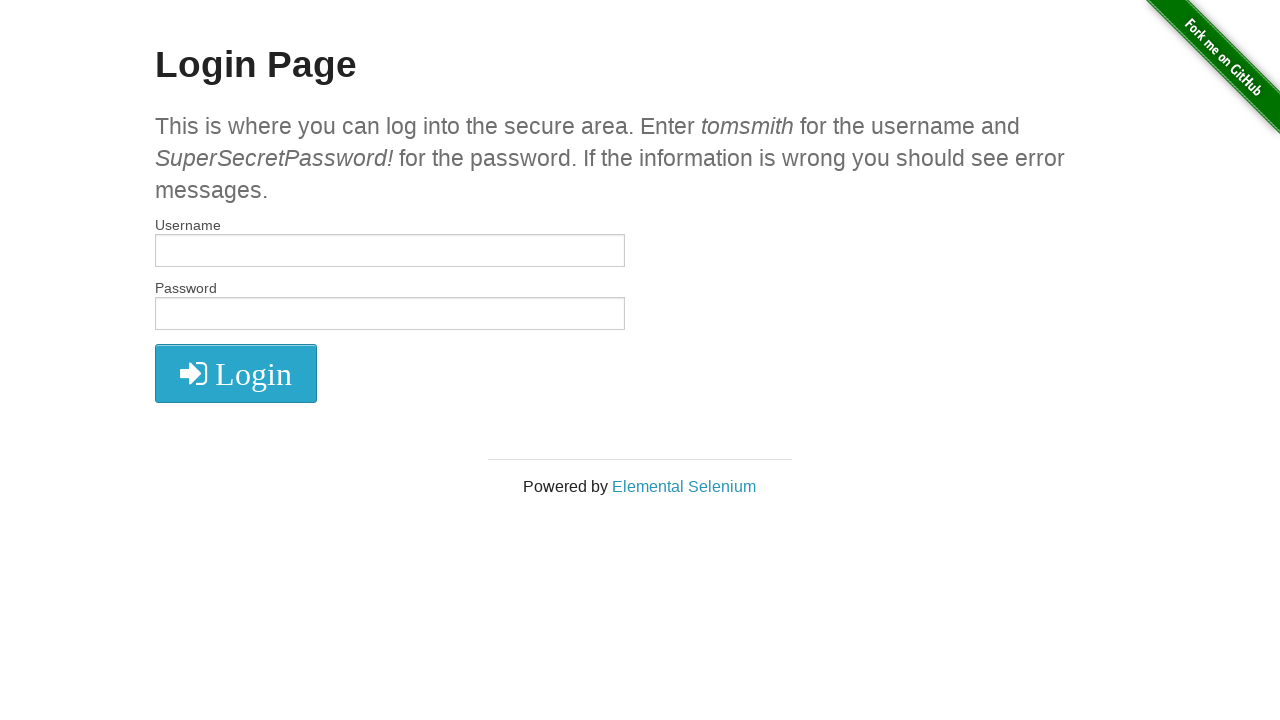

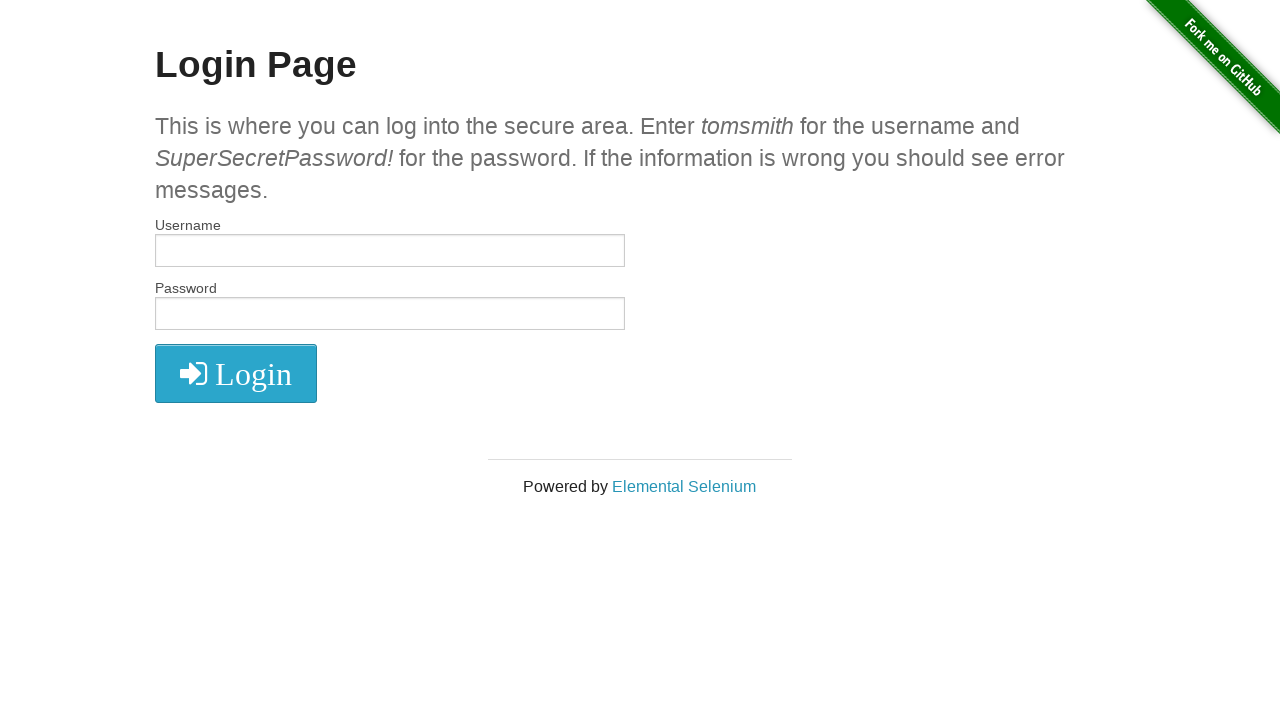